Navigates to an online grocery store's registration page, maximizes the browser window, and verifies the page loads by checking the URL and title are accessible.

Starting URL: https://onlinegrocery.levelzcomputing.com/index.php?route=account/register

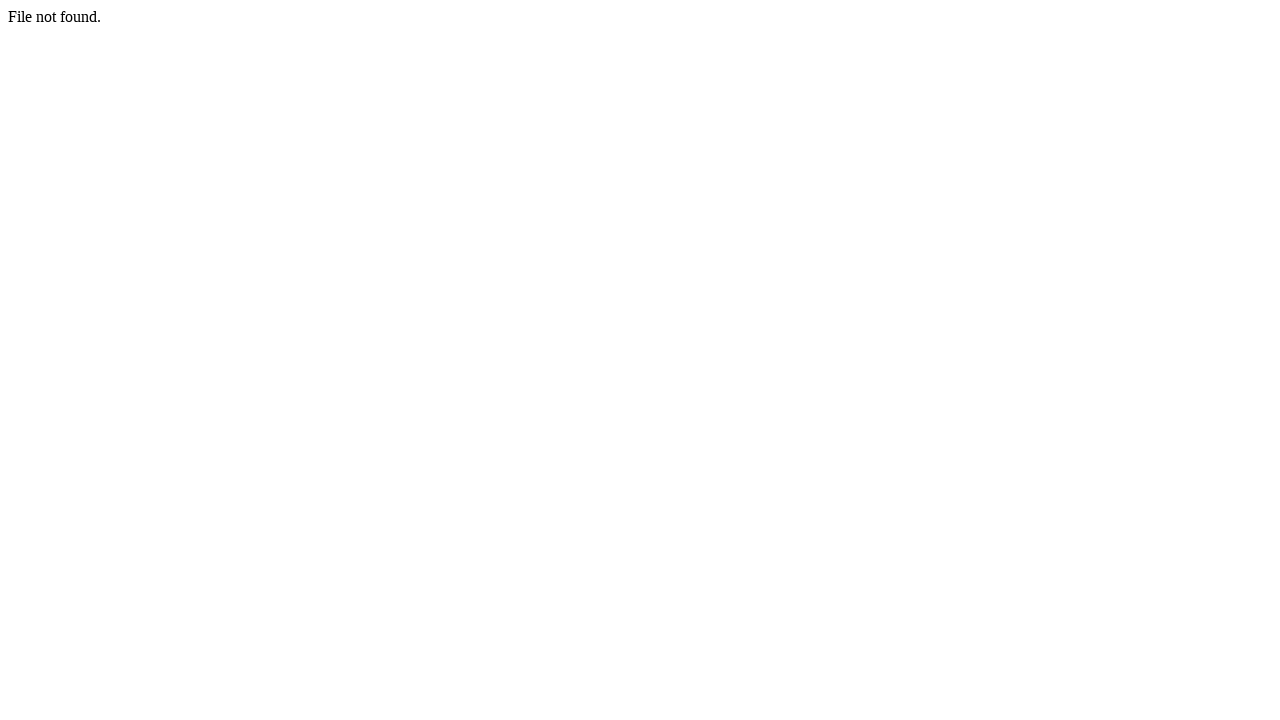

Set viewport size to 1920x1080 to maximize browser window
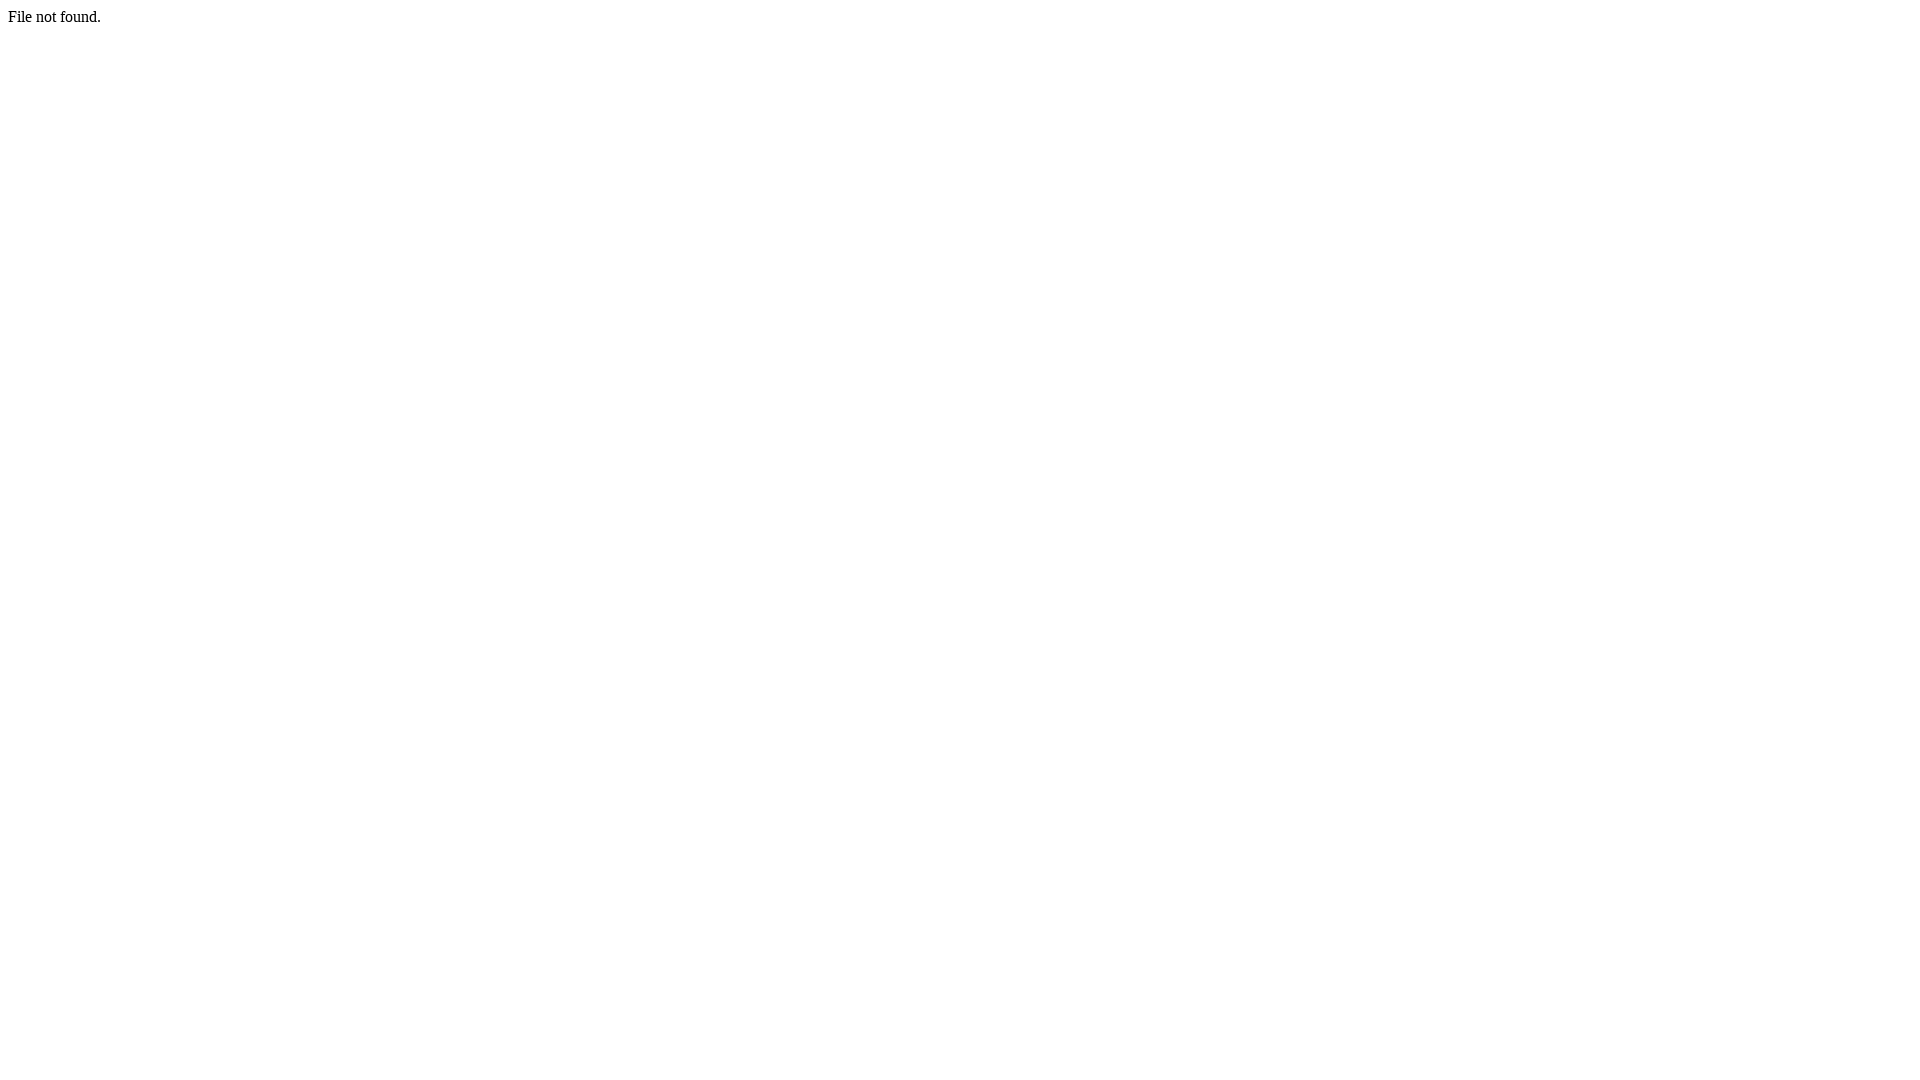

Waited for page to reach domcontentloaded state
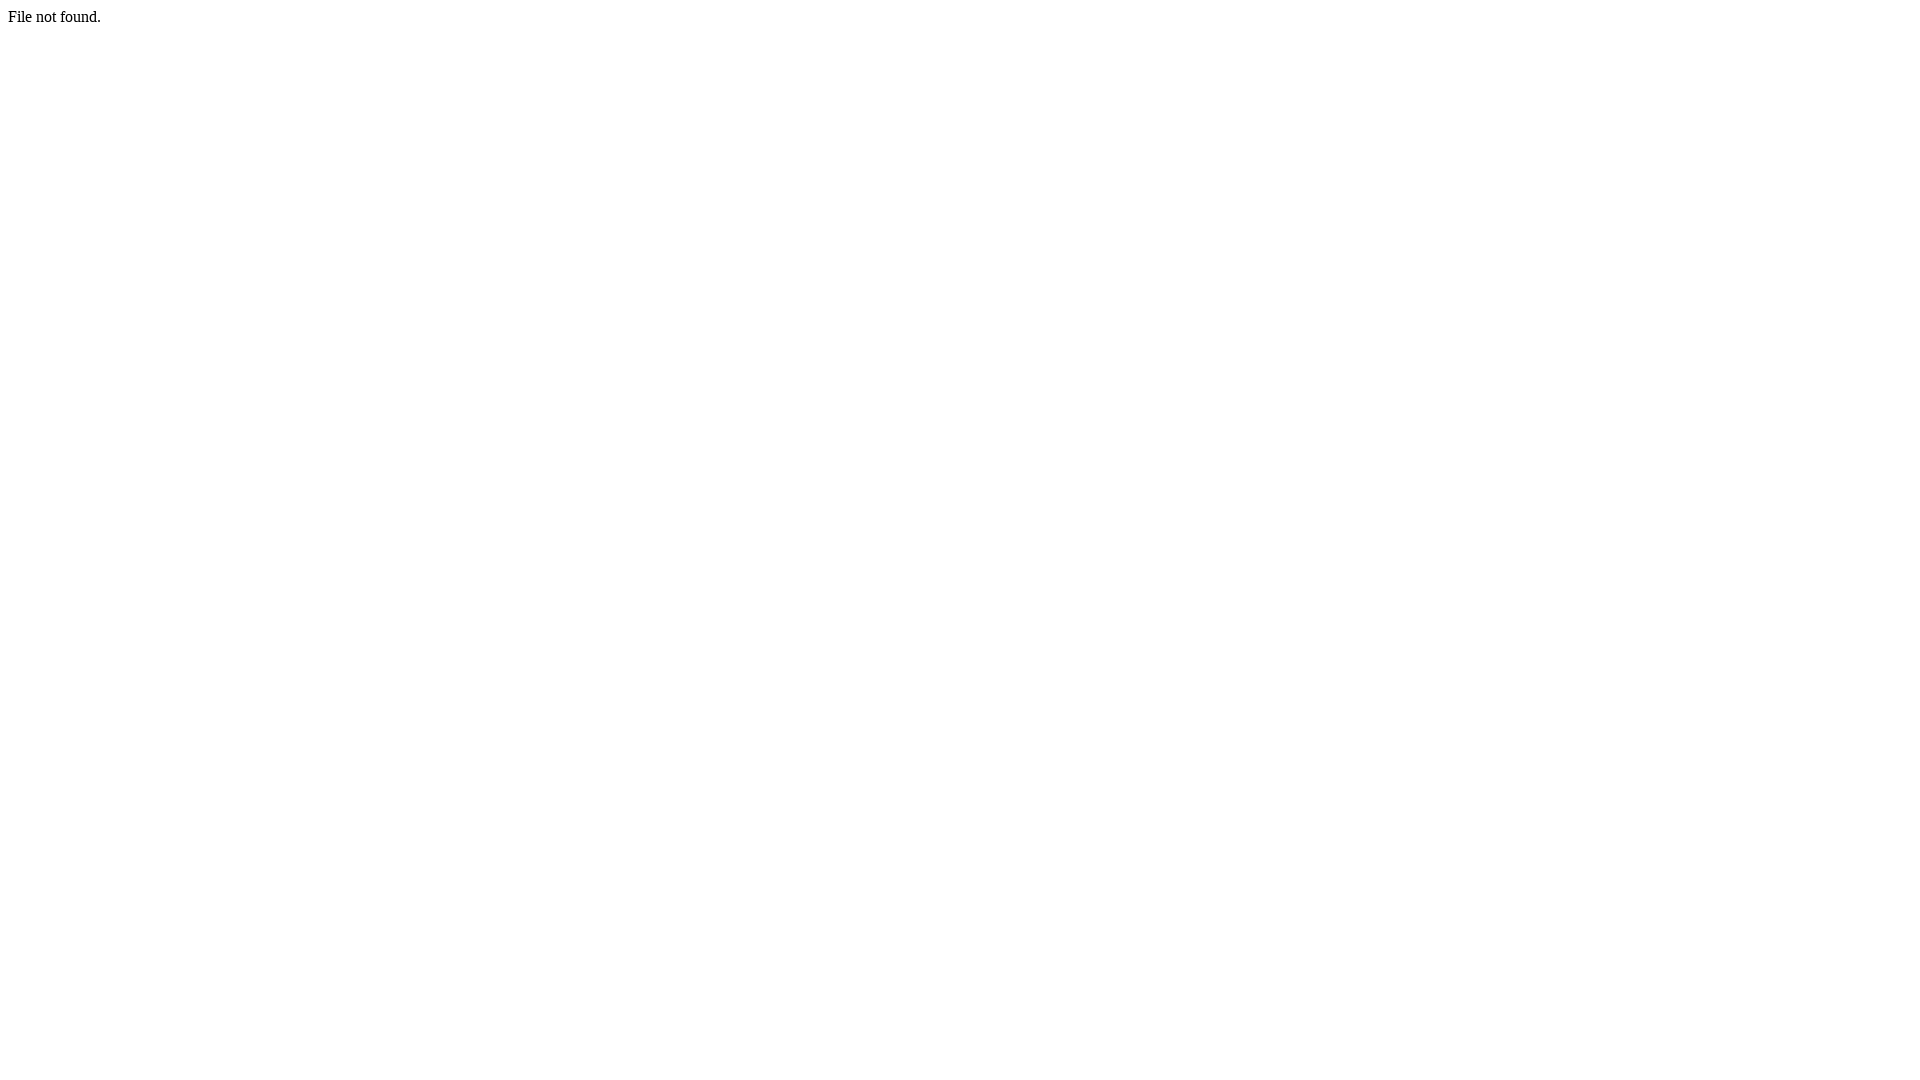

Verified URL contains 'account/register' path
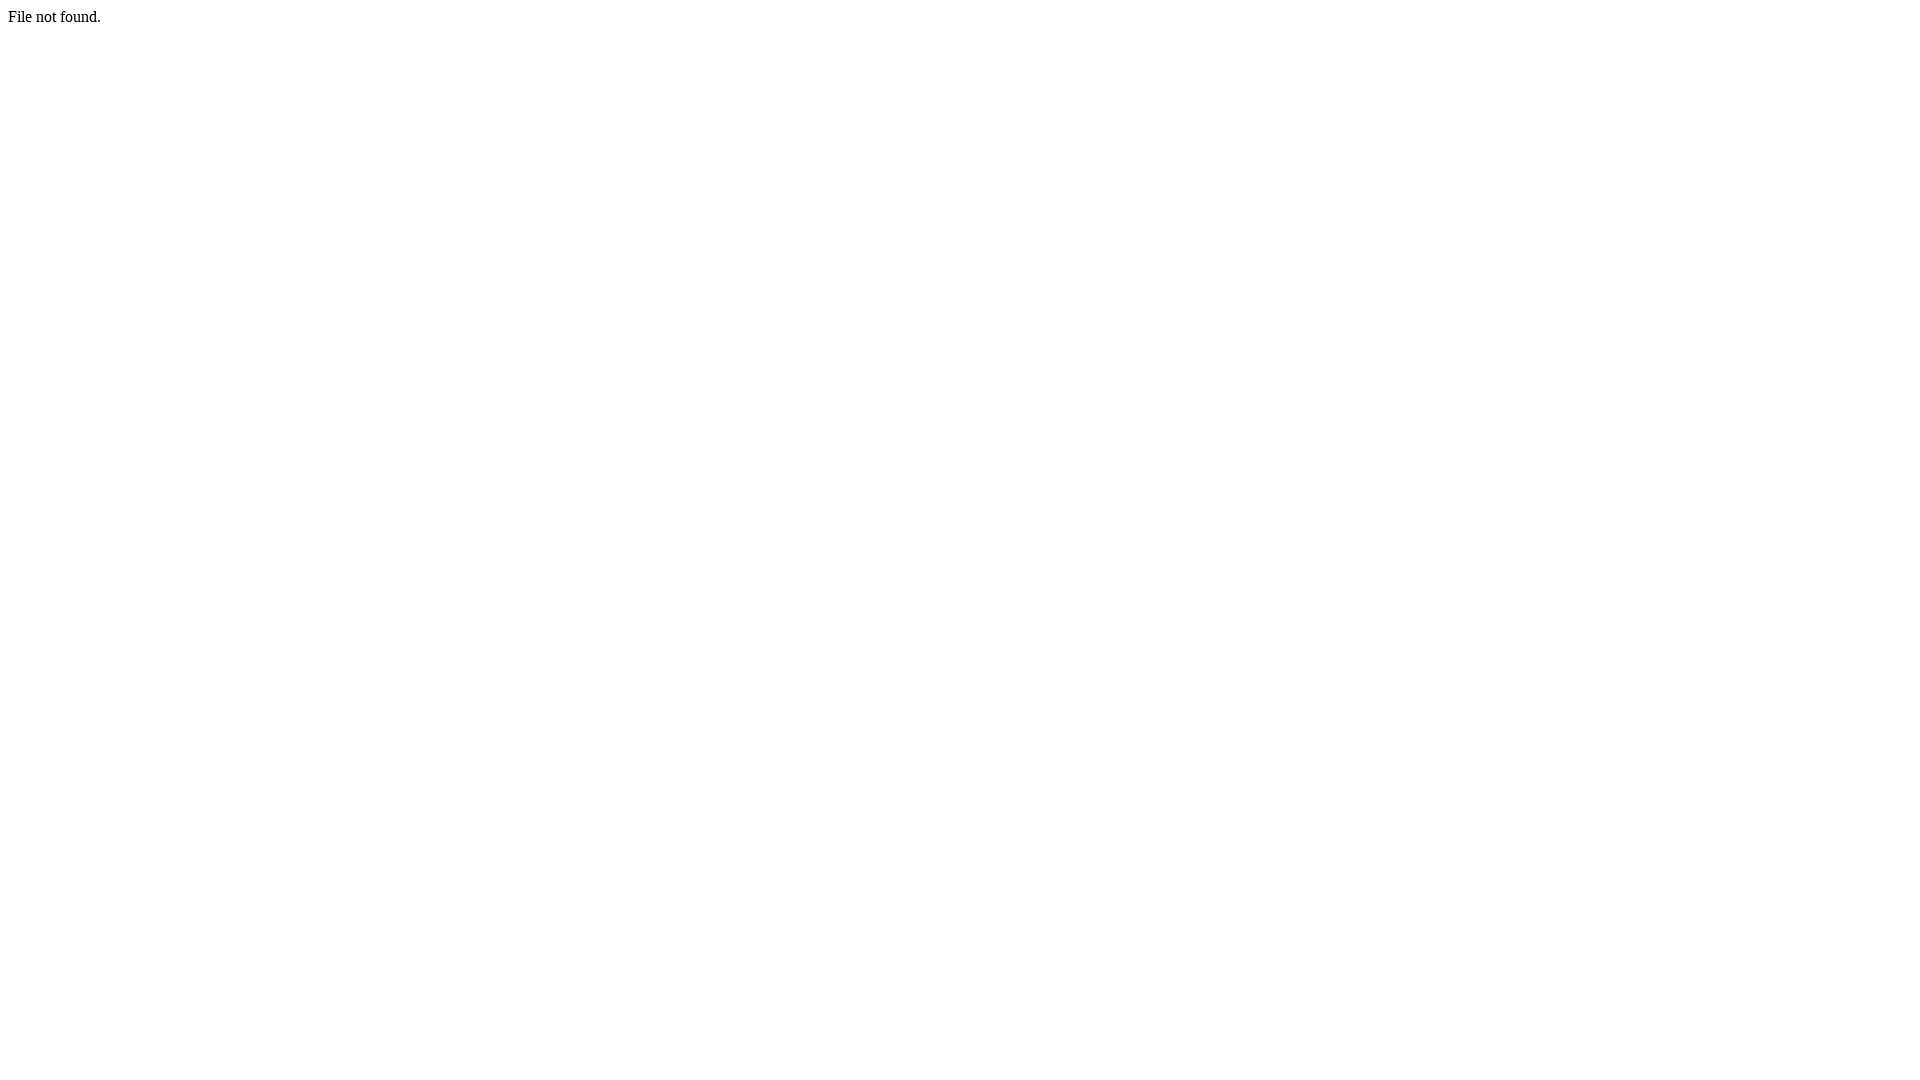

Retrieved page title
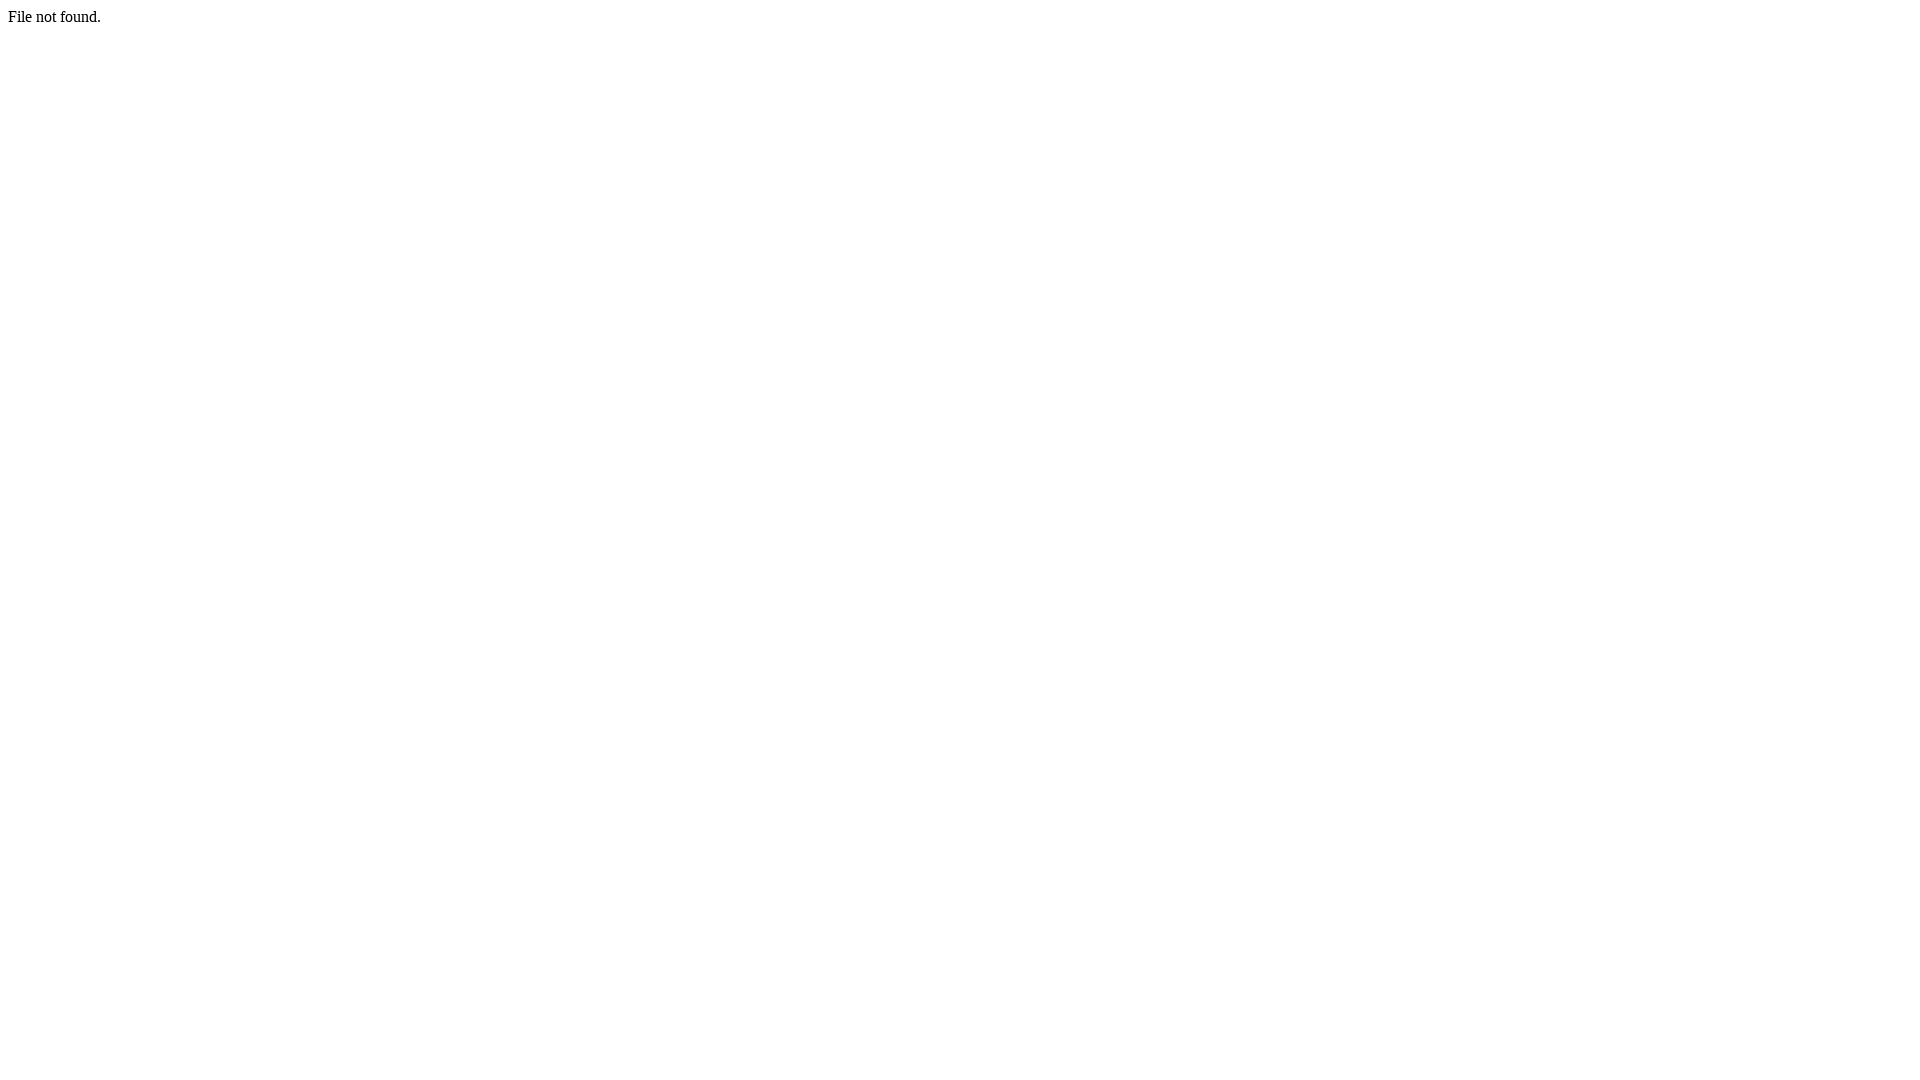

Verified page title is not None
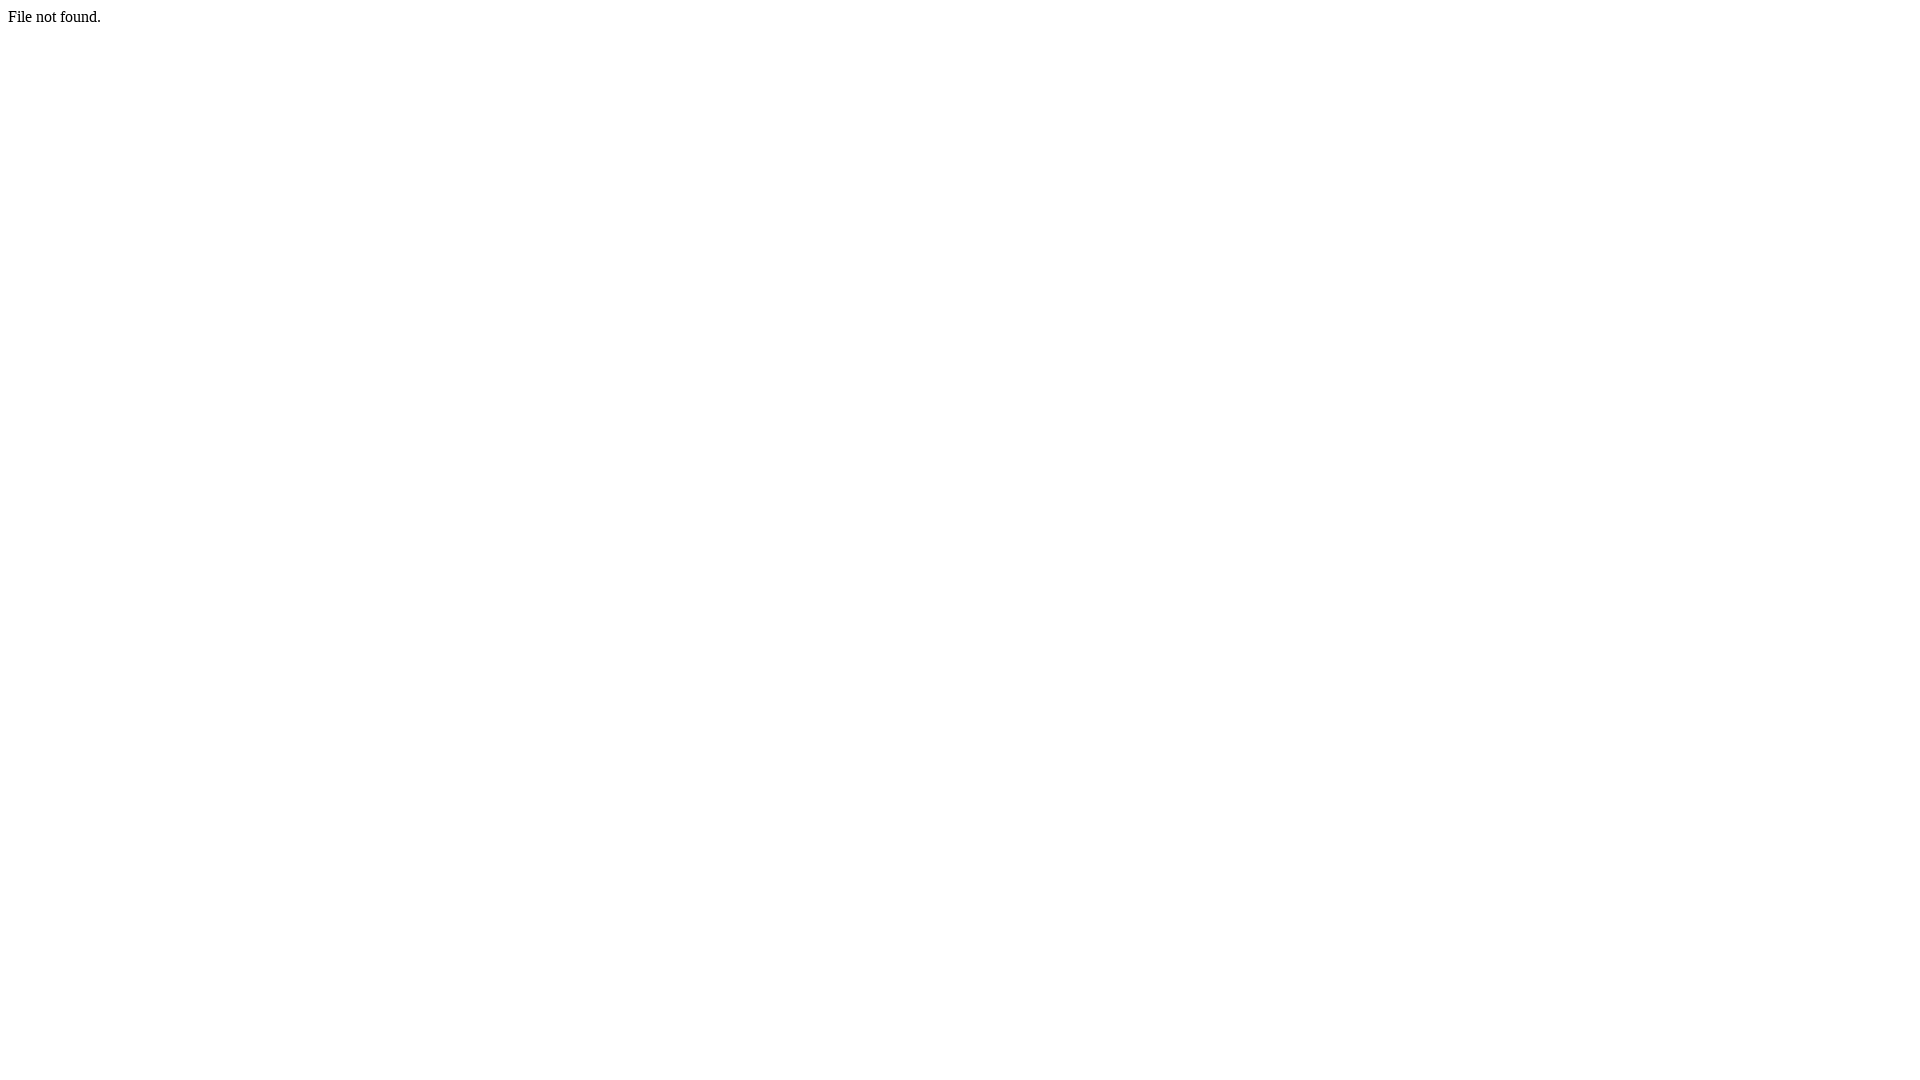

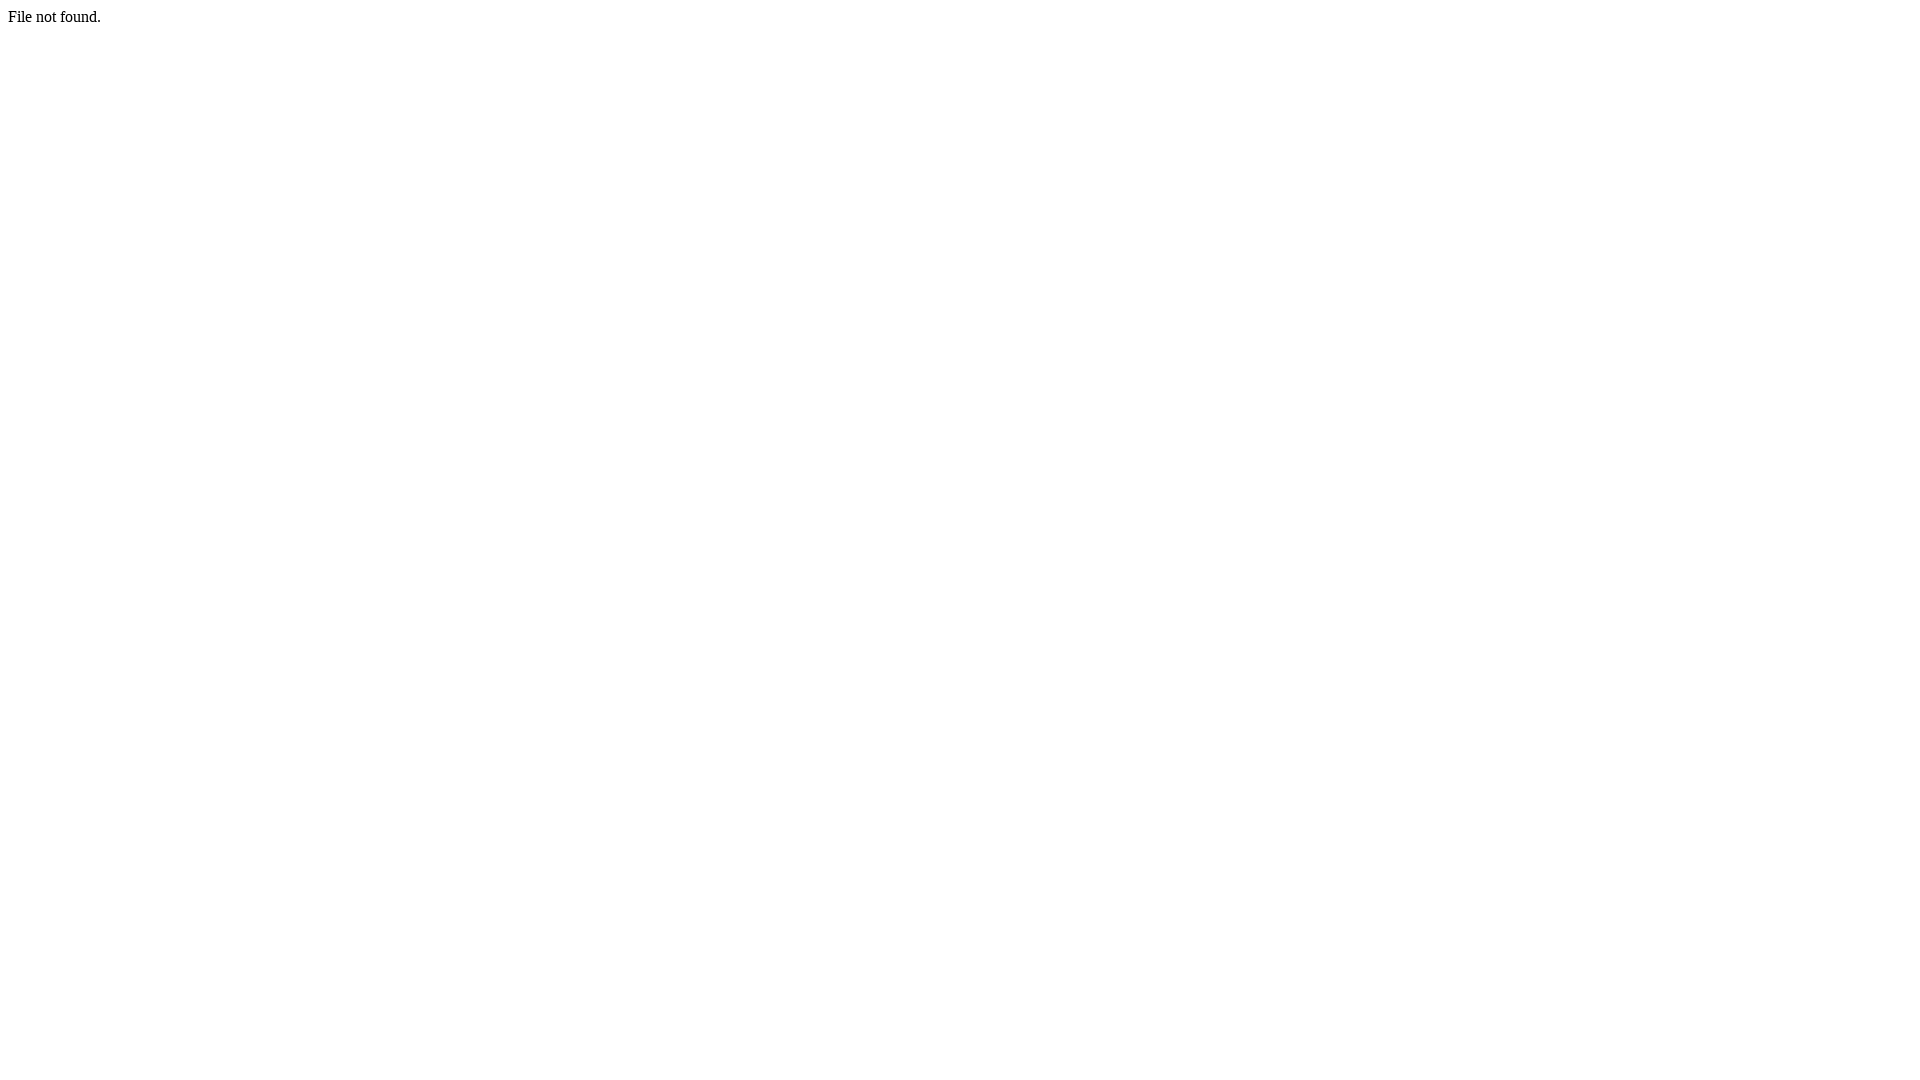